Tests a slow calculator web application by setting a delay, performing an addition operation (7 + 8), and verifying the result equals 15

Starting URL: https://bonigarcia.dev/selenium-webdriver-java/slow-calculator.html

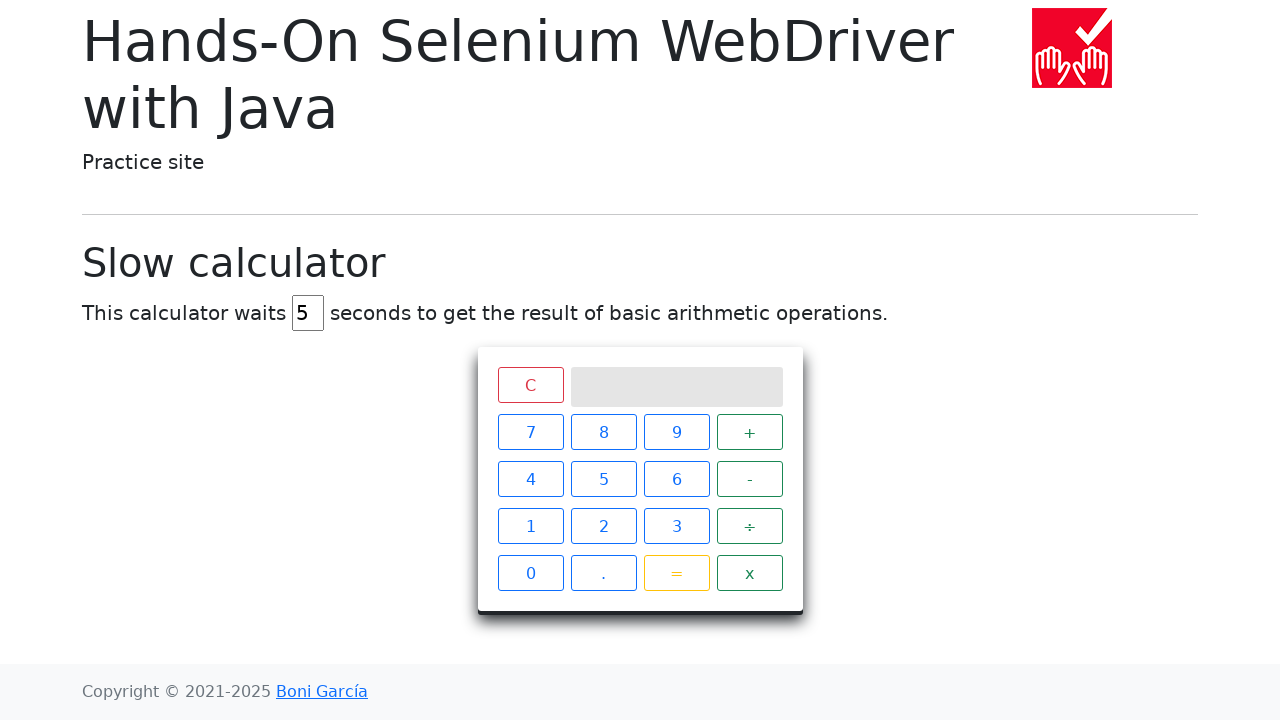

Cleared the delay input field on input#delay
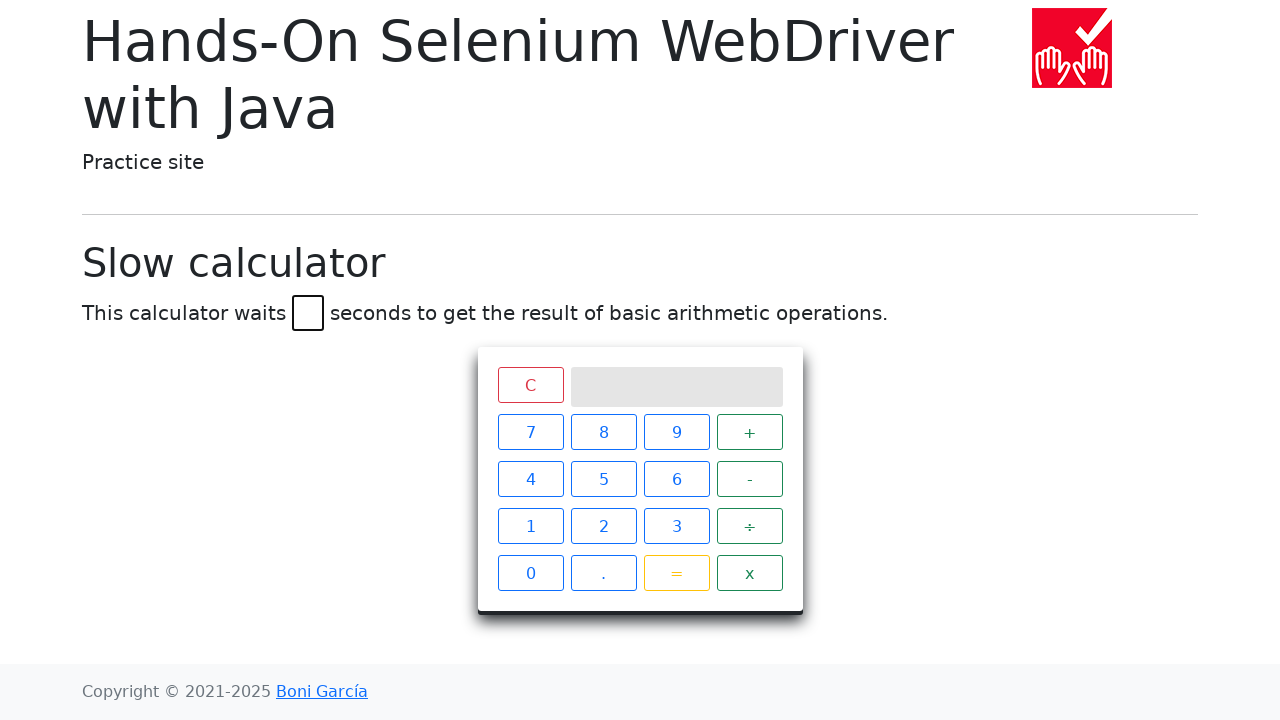

Set delay to 45 seconds on input#delay
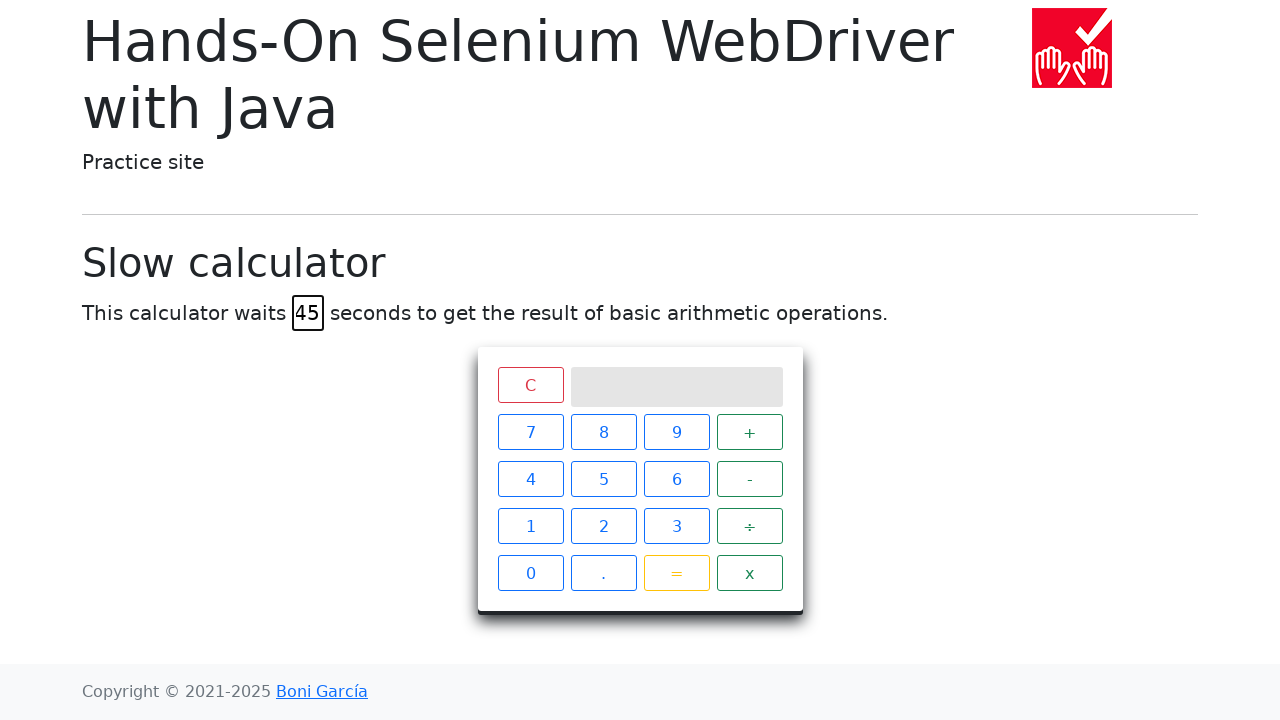

Clicked calculator button '7' at (530, 432) on xpath=//span[text()='7']
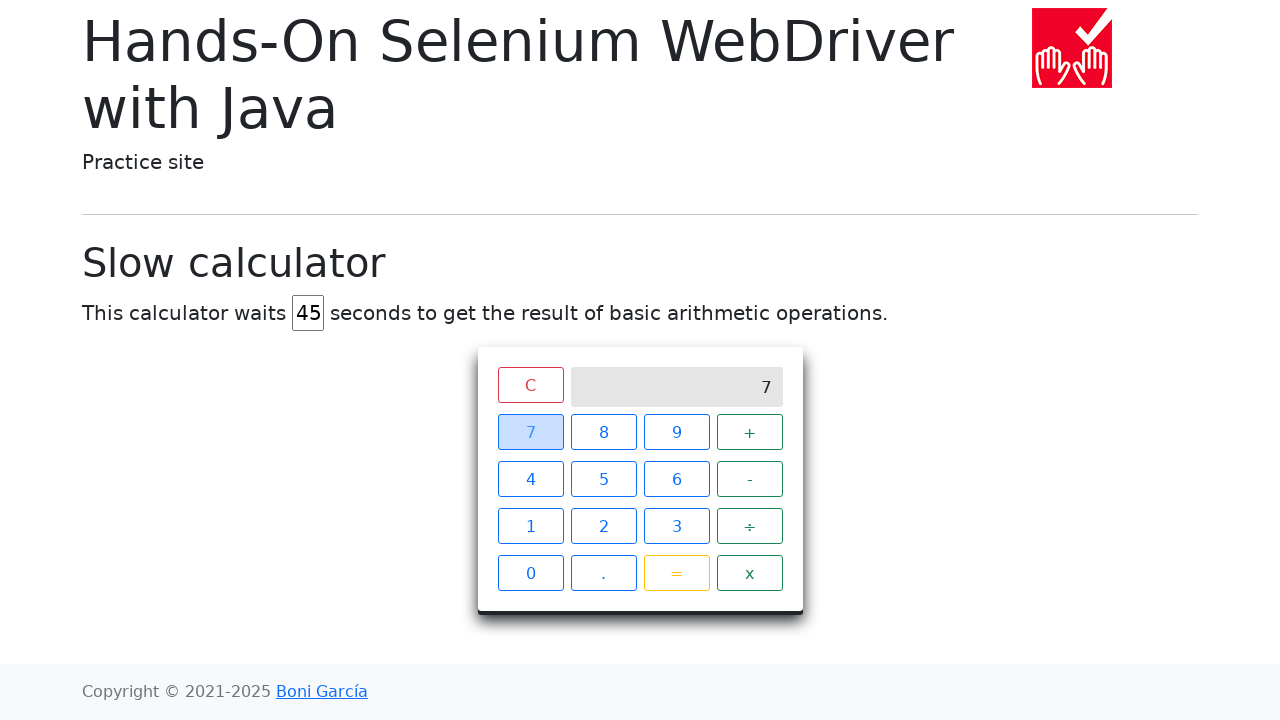

Clicked calculator button '+' at (750, 432) on xpath=//span[text()='+']
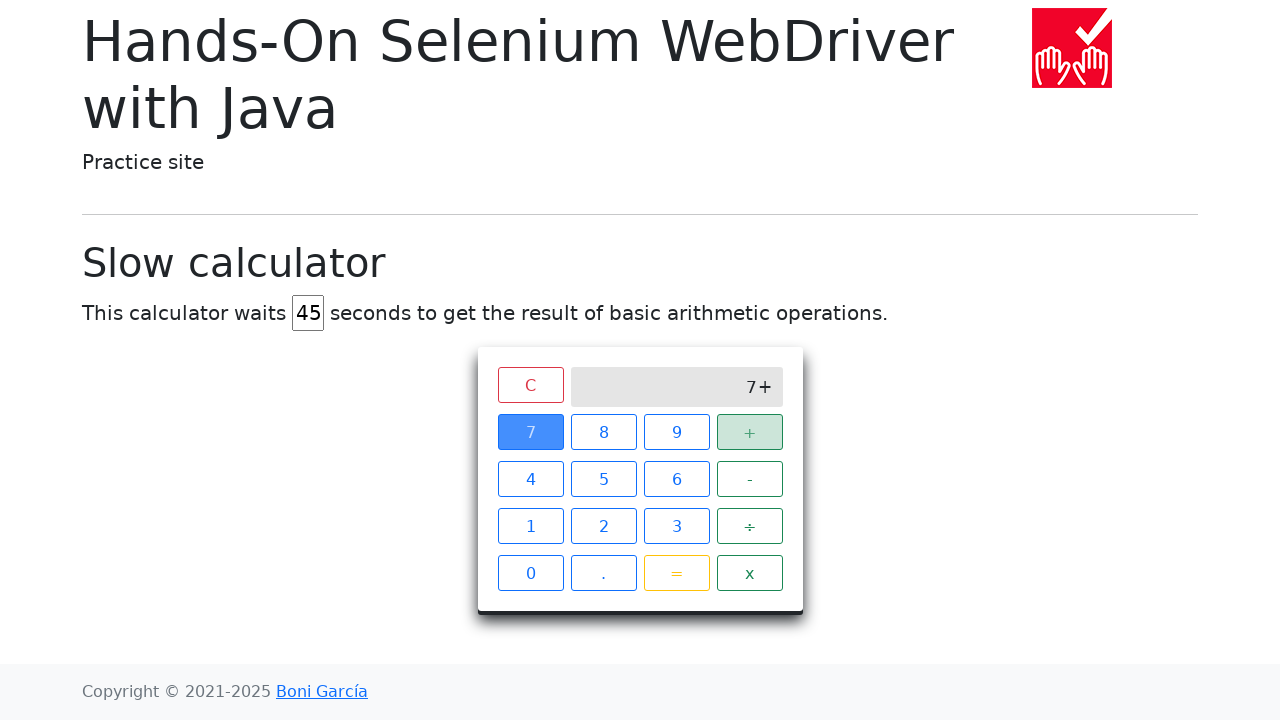

Clicked calculator button '8' at (604, 432) on xpath=//span[text()='8']
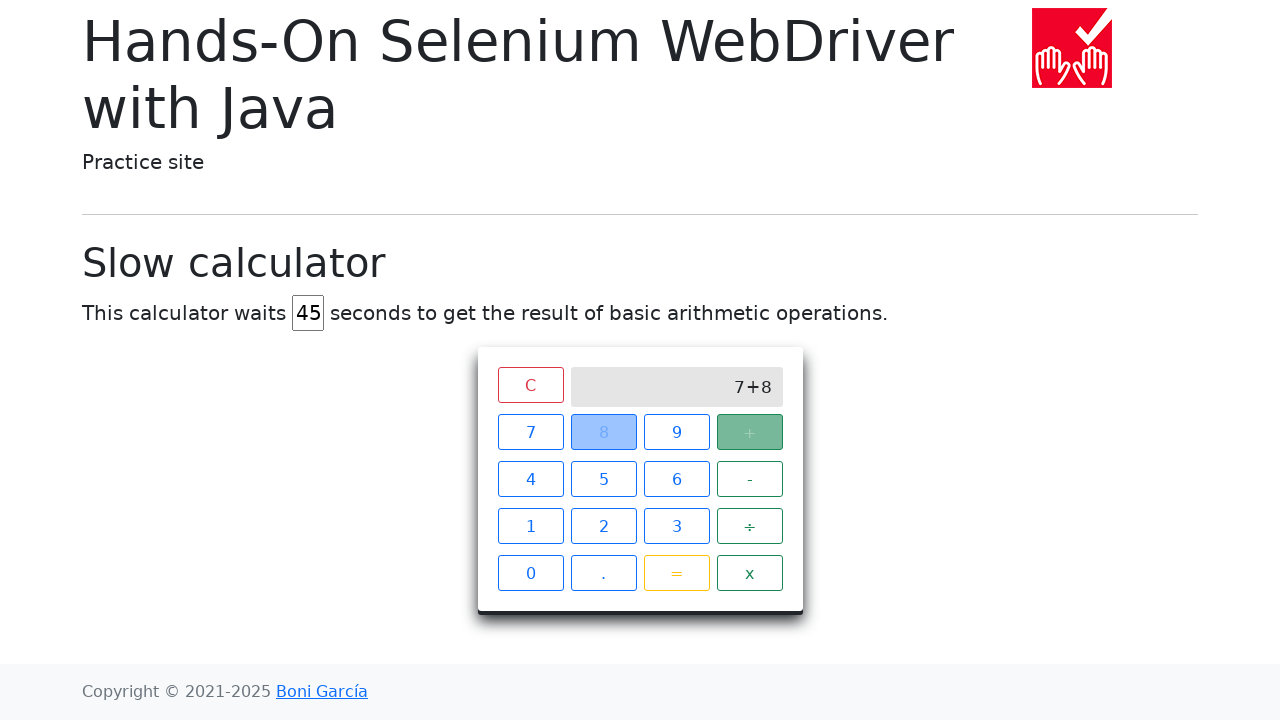

Clicked calculator button '=' at (676, 573) on xpath=//span[text()='=']
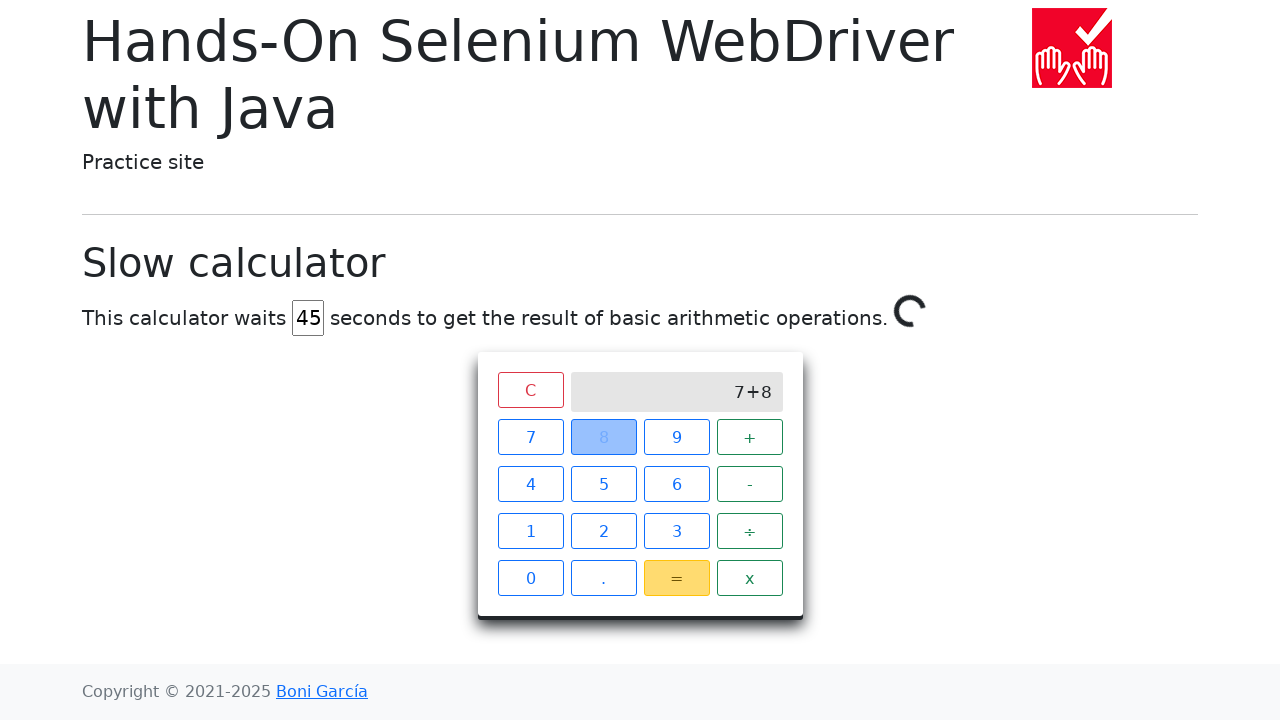

Calculator result '15' appeared on screen after 45-second delay
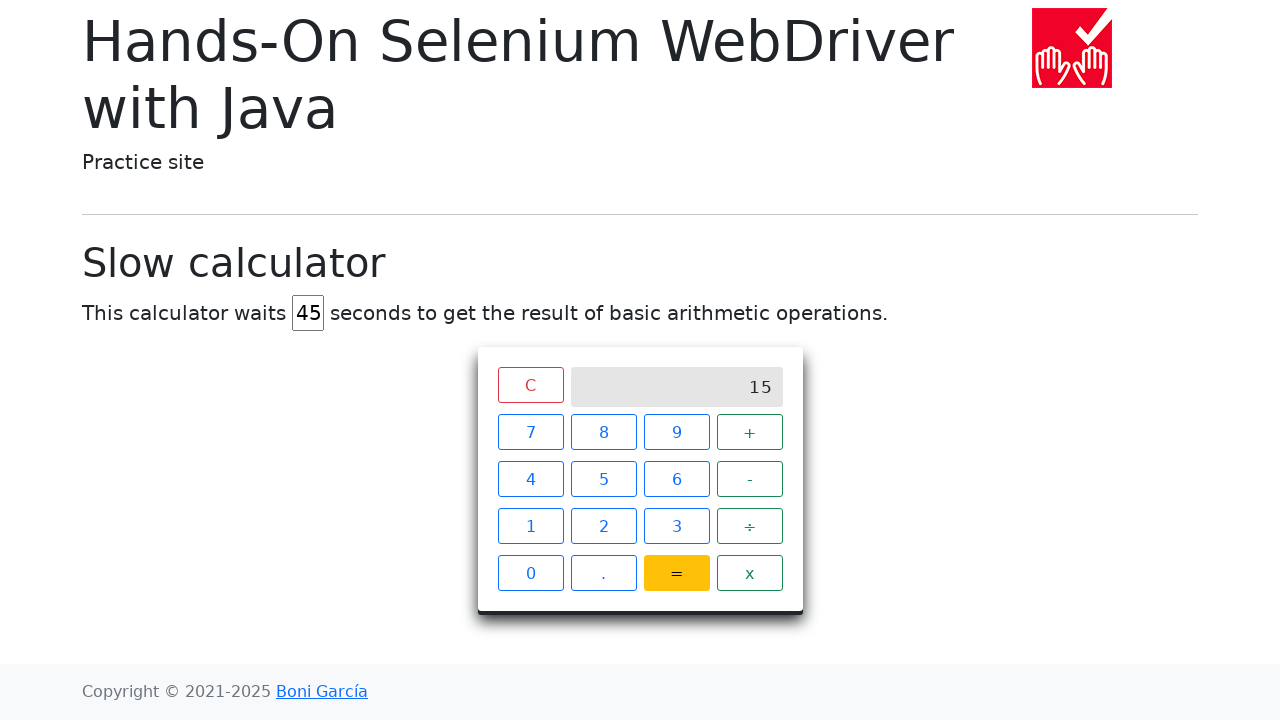

Retrieved result text from calculator screen
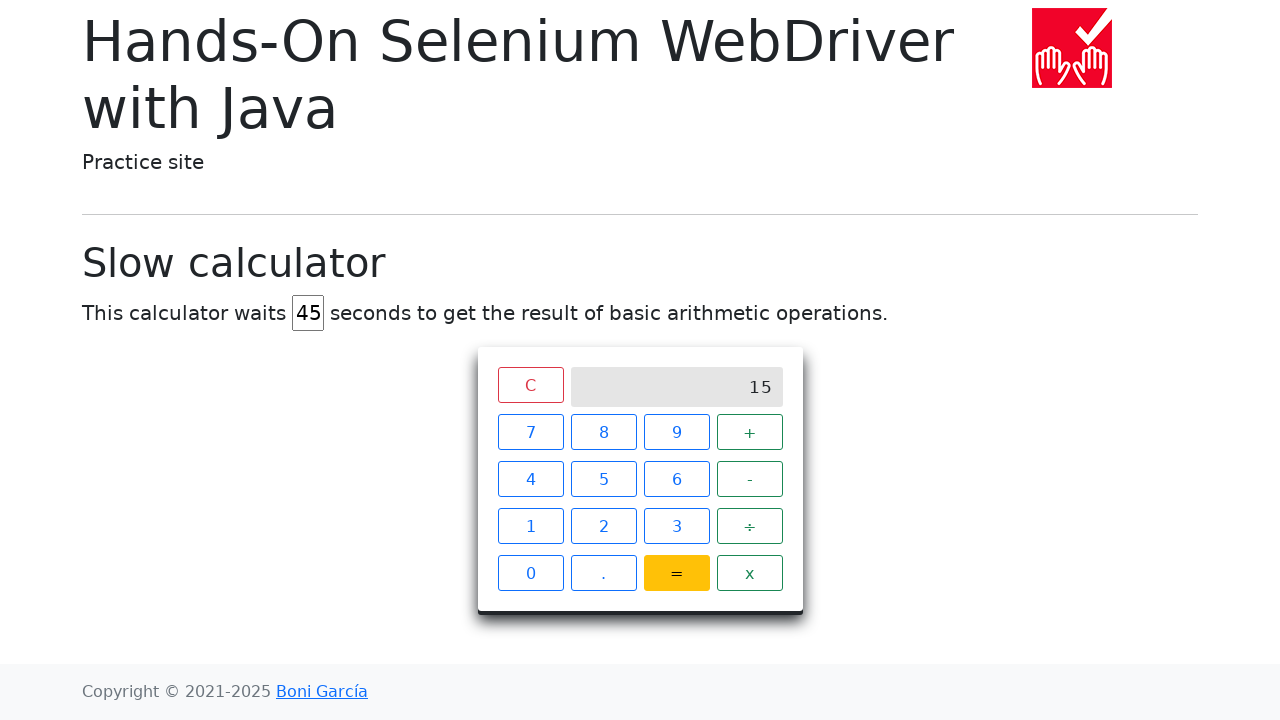

Verified calculation result equals 15
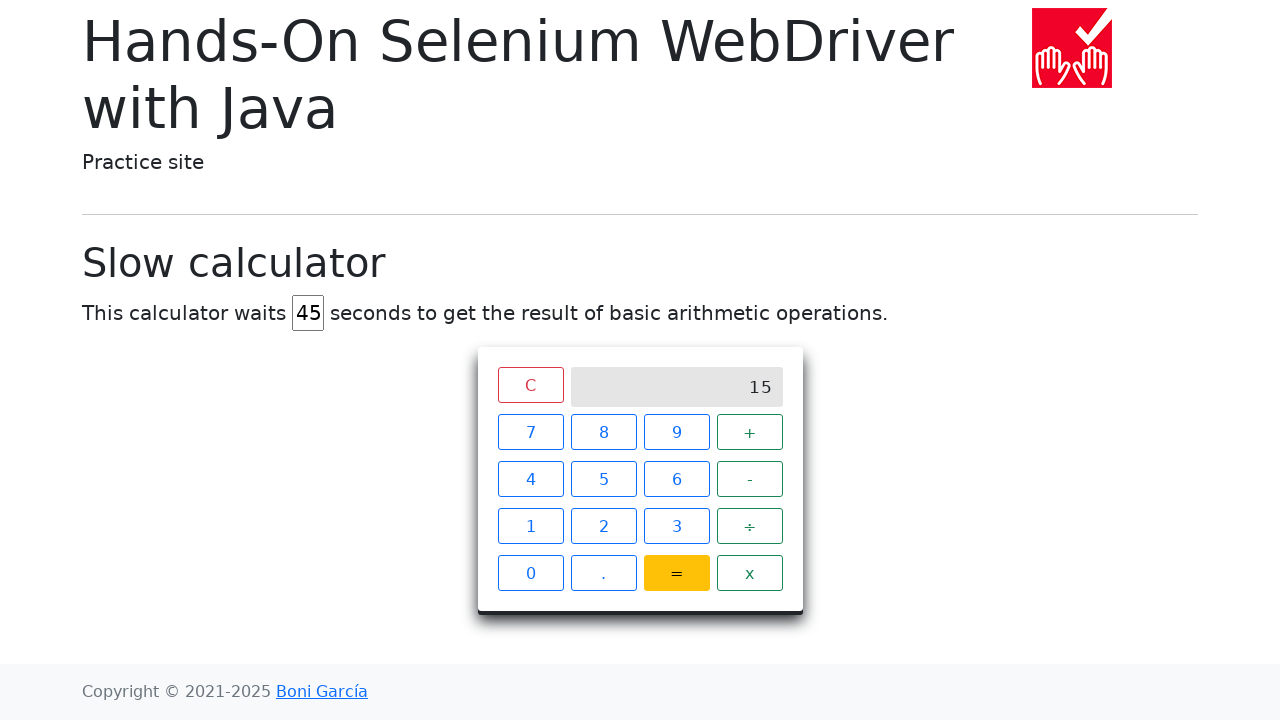

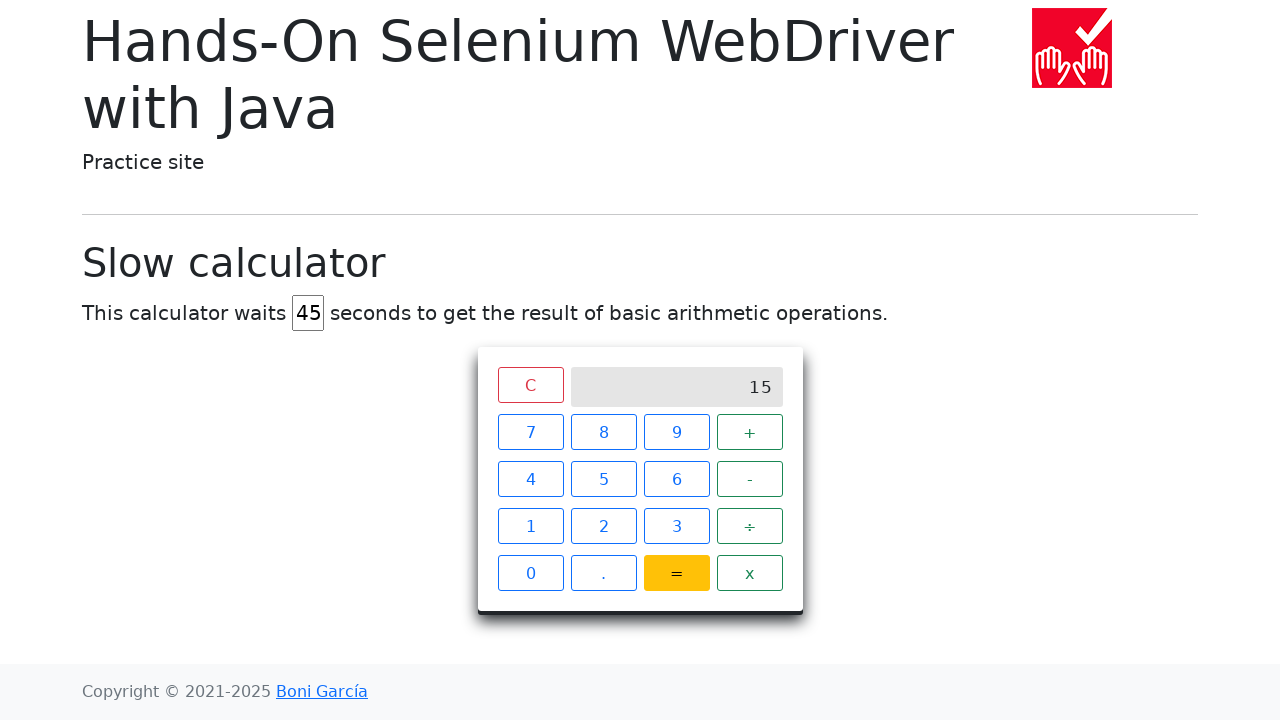